Fills out a registration form with first name, last name, and email, then submits it and verifies successful registration message

Starting URL: http://suninjuly.github.io/registration1.html

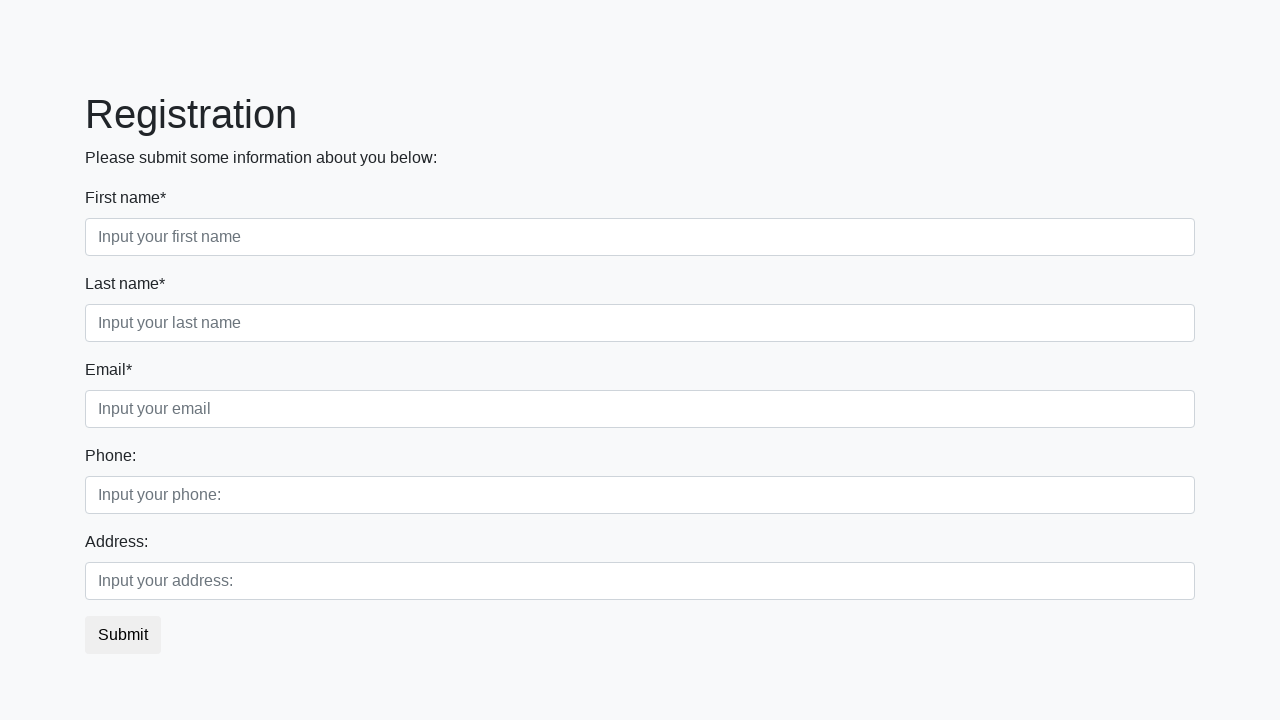

Filled first name field with 'John' on .first_block .first
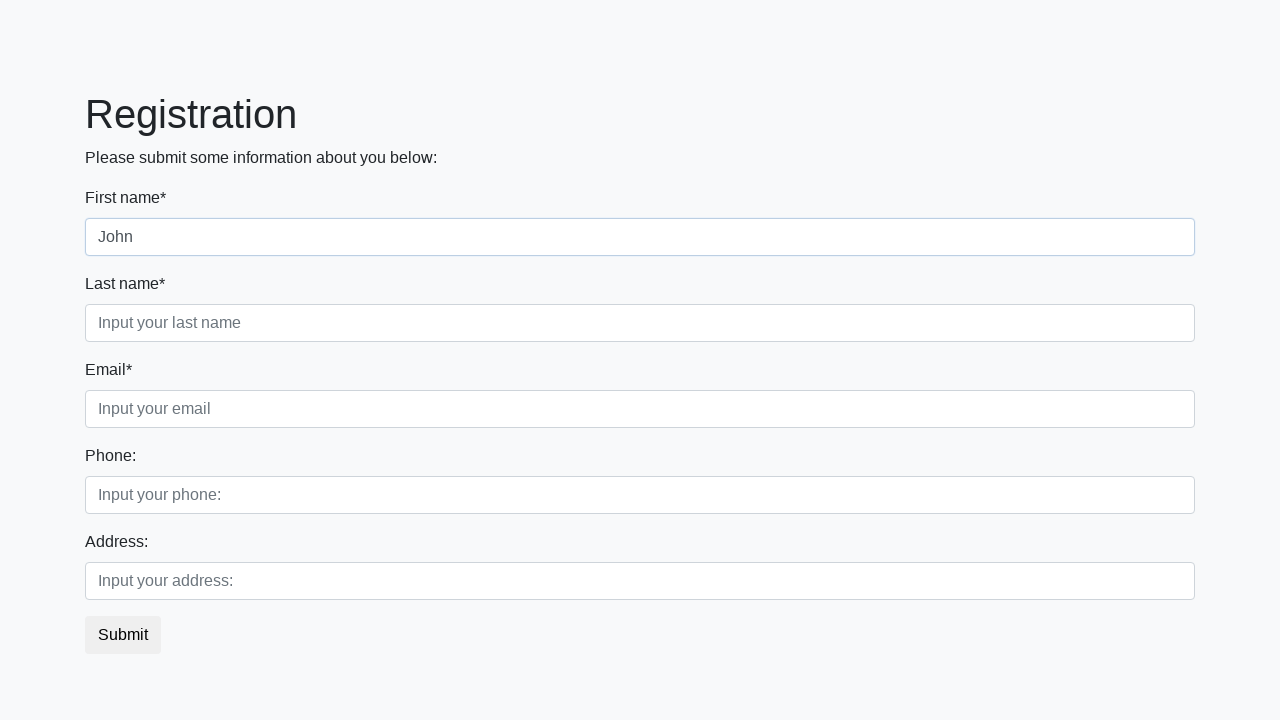

Filled last name field with 'Smith' on .first_block .second
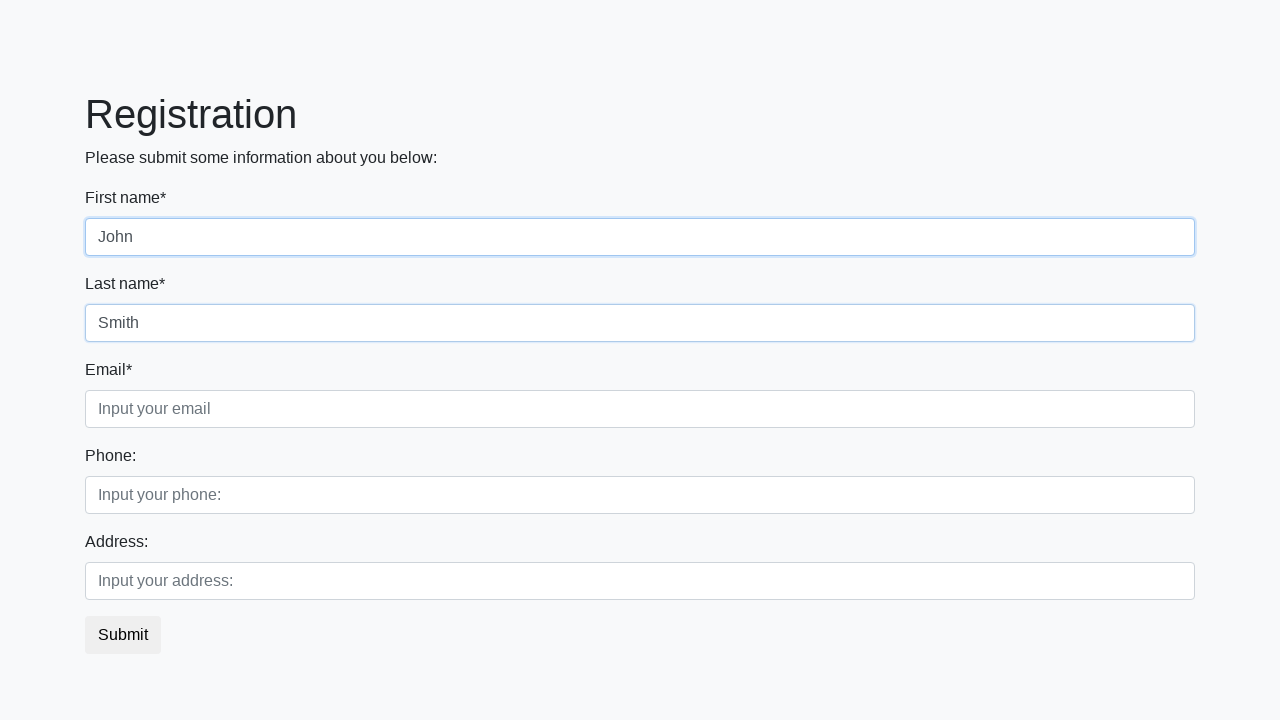

Filled email field with 'john.smith@example.com' on .first_block .third
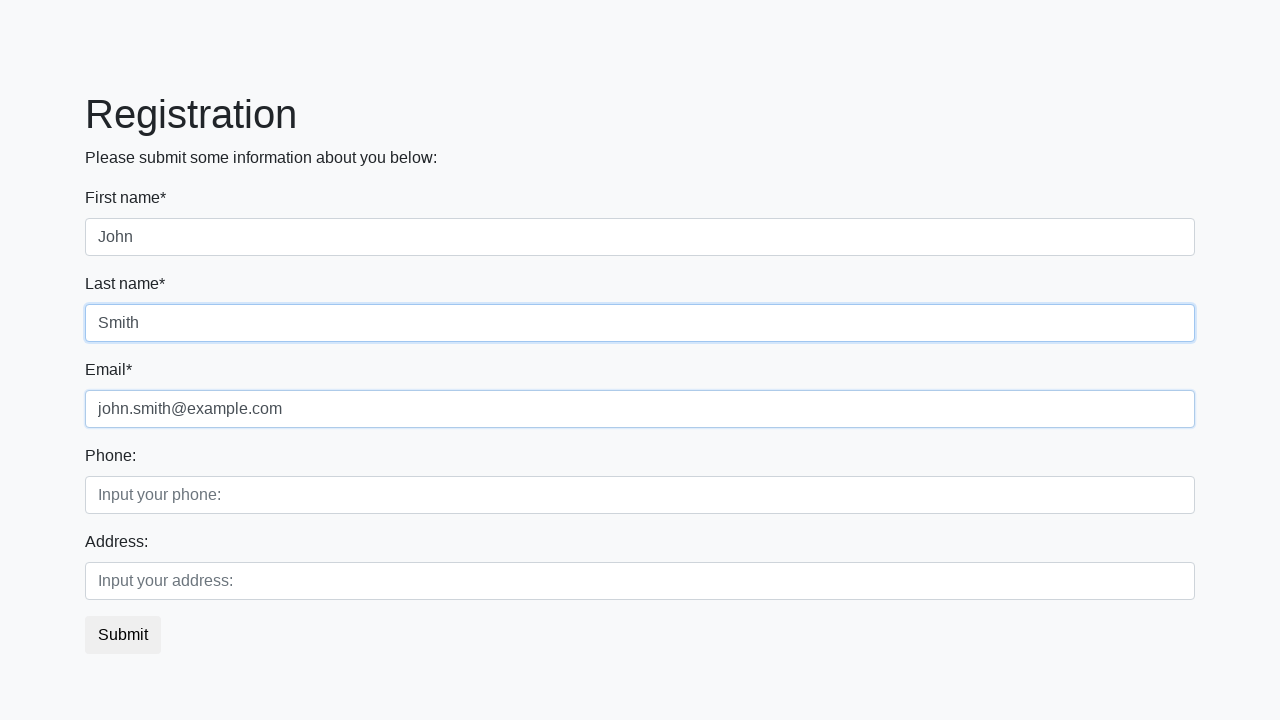

Clicked submit button to register at (123, 635) on button.btn
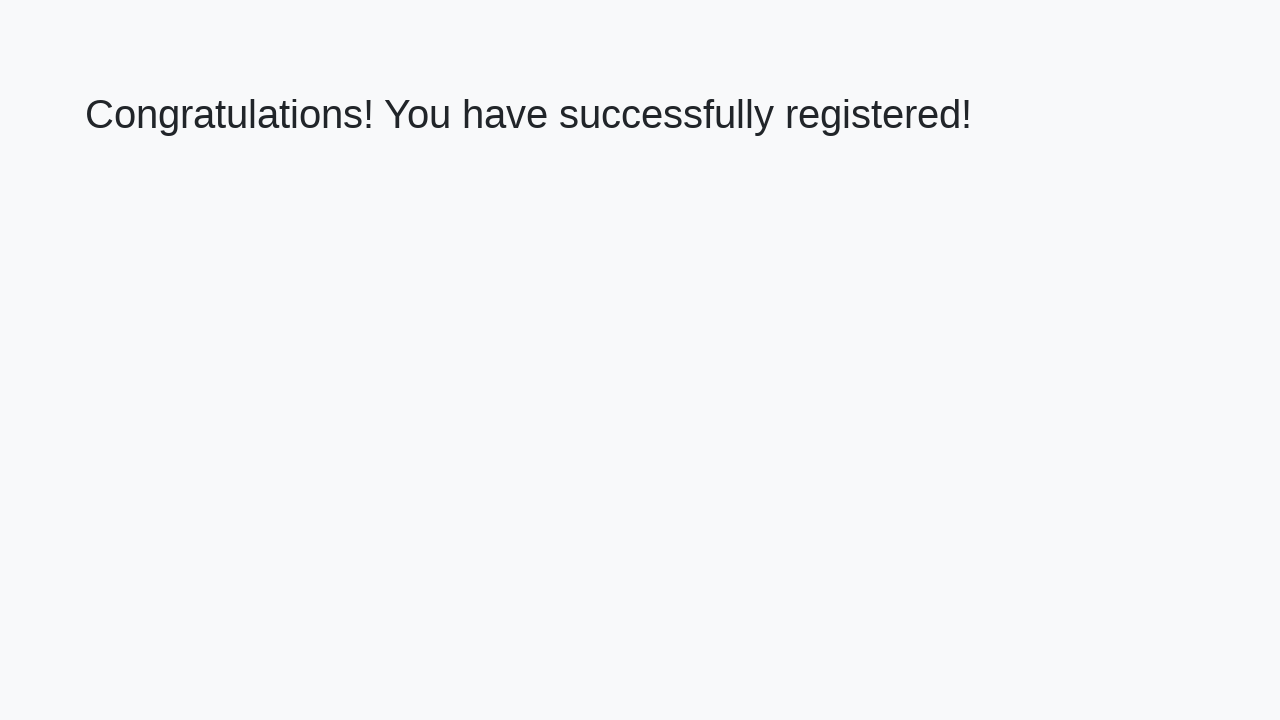

Success page loaded with registration confirmation heading
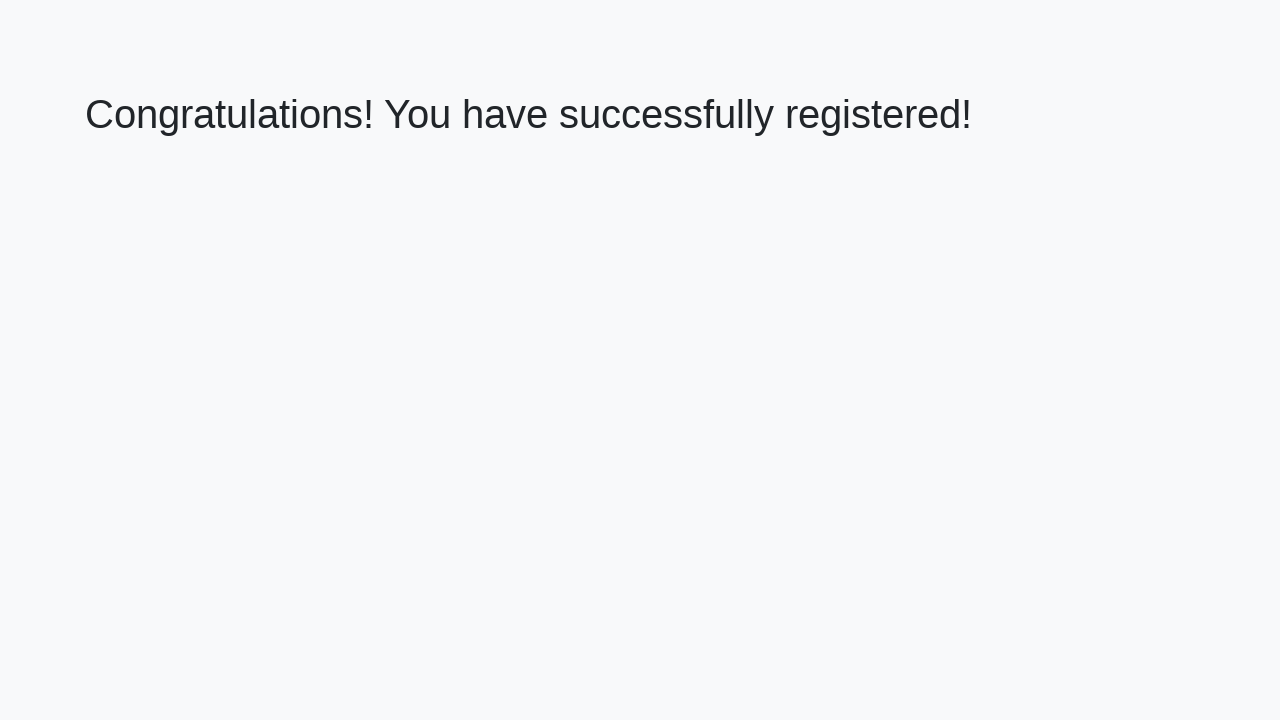

Retrieved success message text
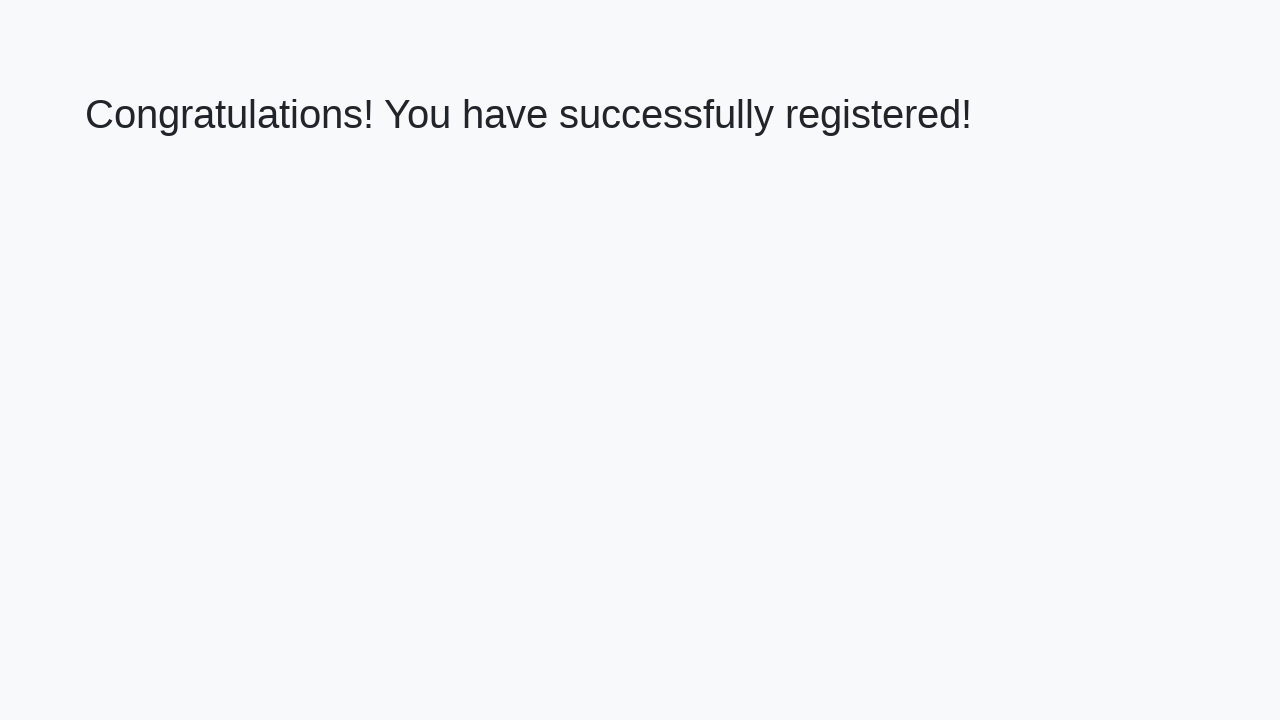

Verified registration success message matches expected text
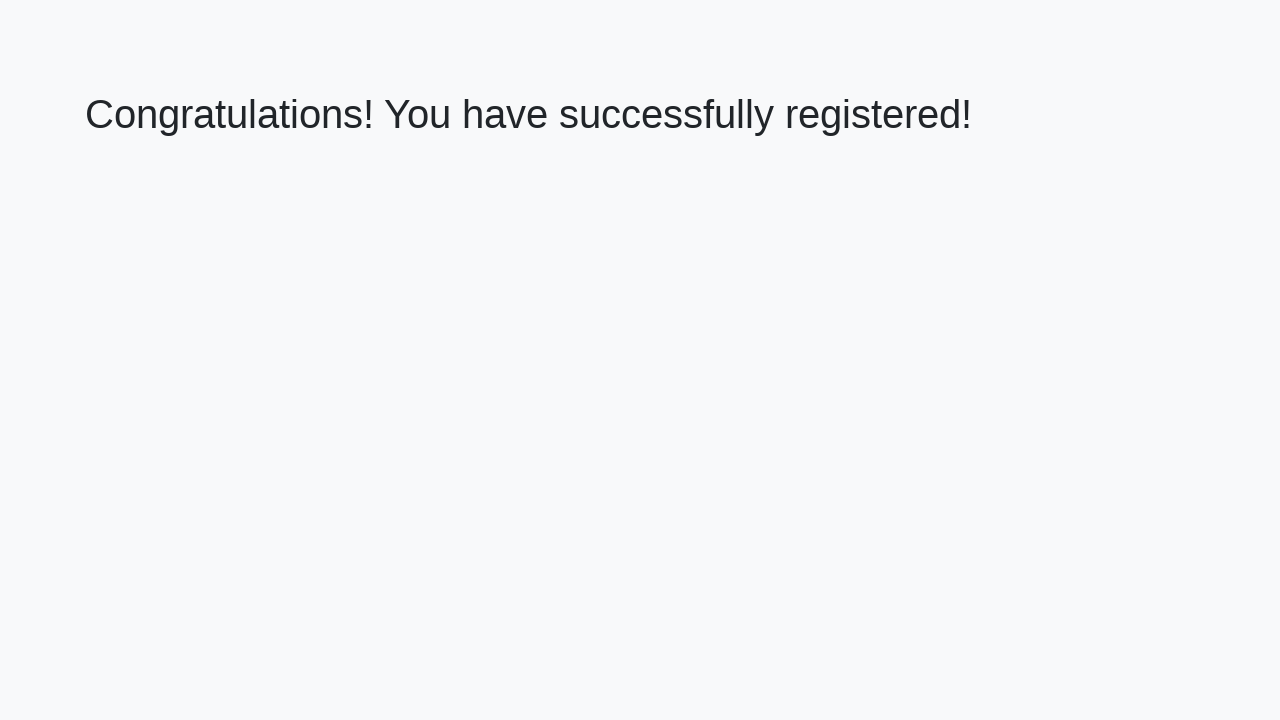

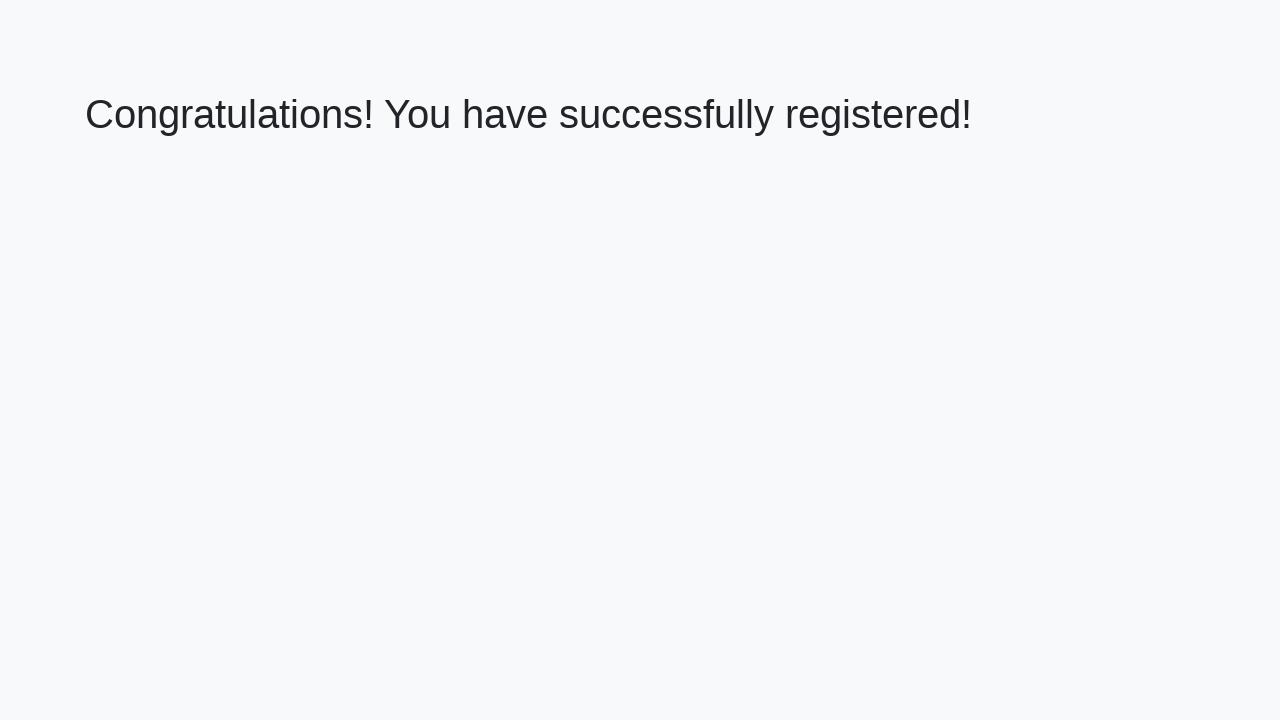